Tests JavaScript alert popup functionality by navigating to the popups section, clicking checkboxes, triggering a delete action, and accepting the browser alert dialog.

Starting URL: https://demoapps.qspiders.com/

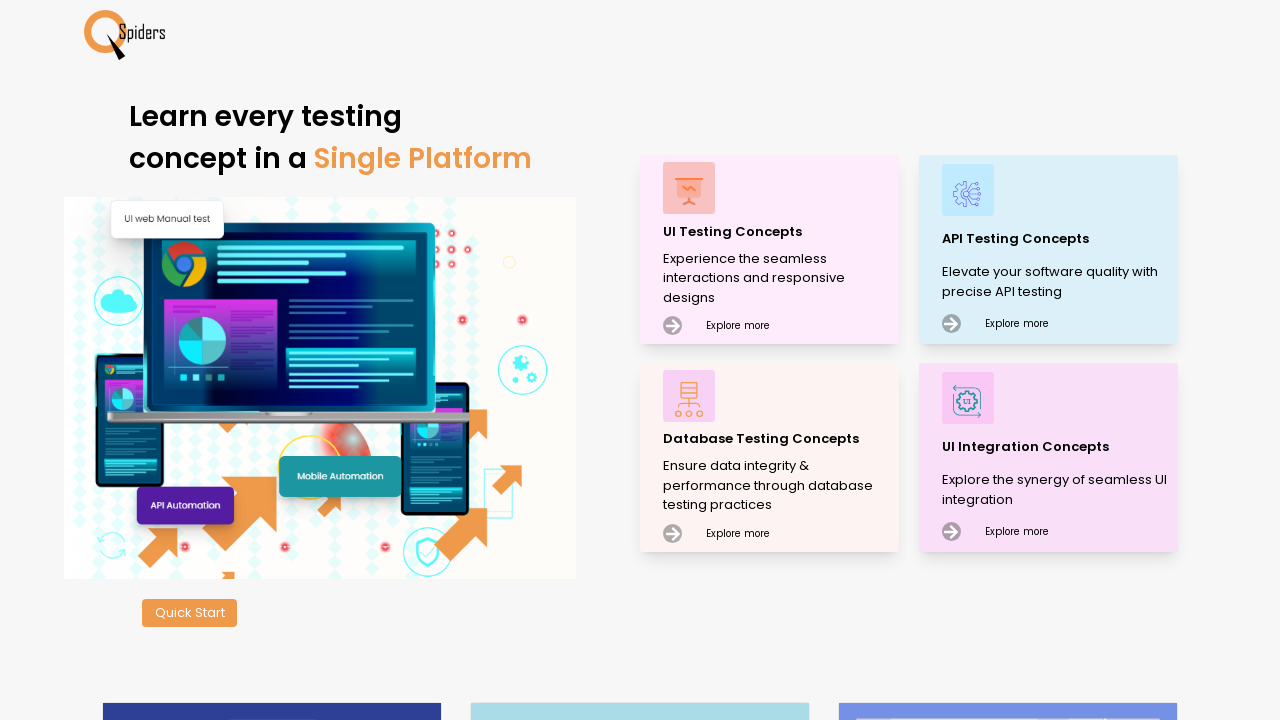

Clicked on 'UI Testing Concepts' section at (778, 232) on xpath=//p[text()='UI Testing Concepts']
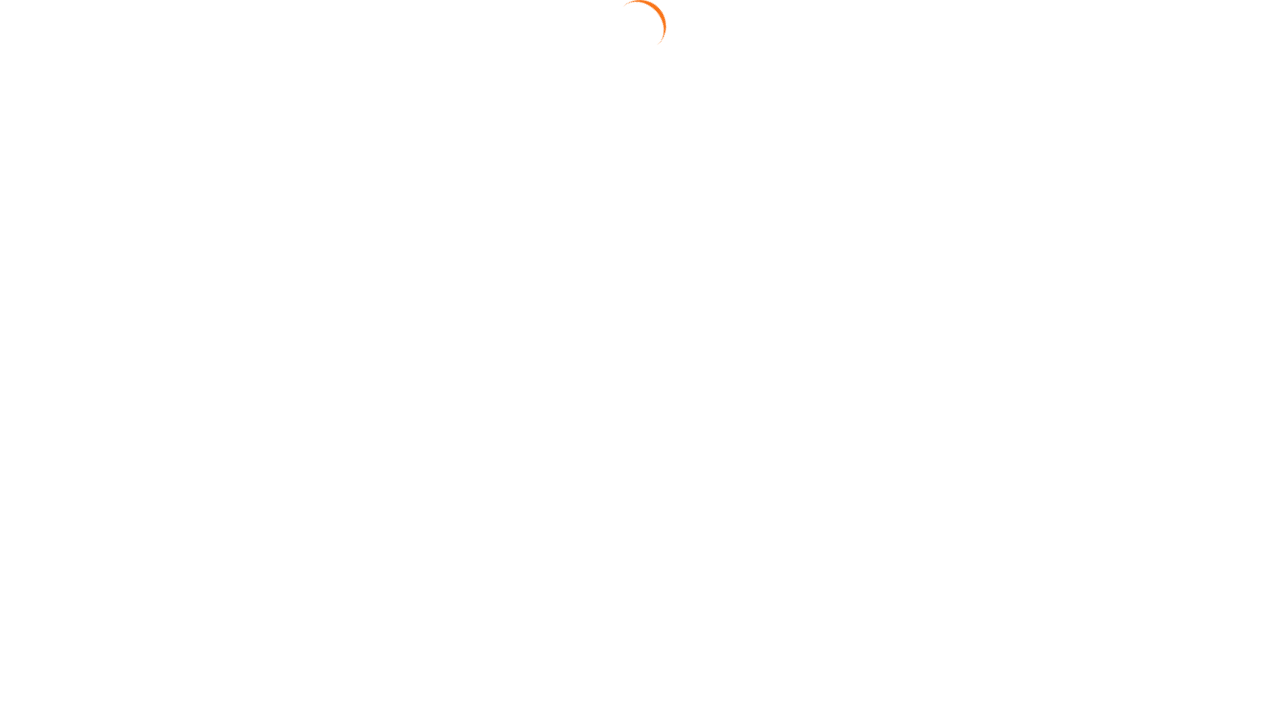

Clicked on 'Popups' section at (42, 520) on xpath=//section[text()='Popups']
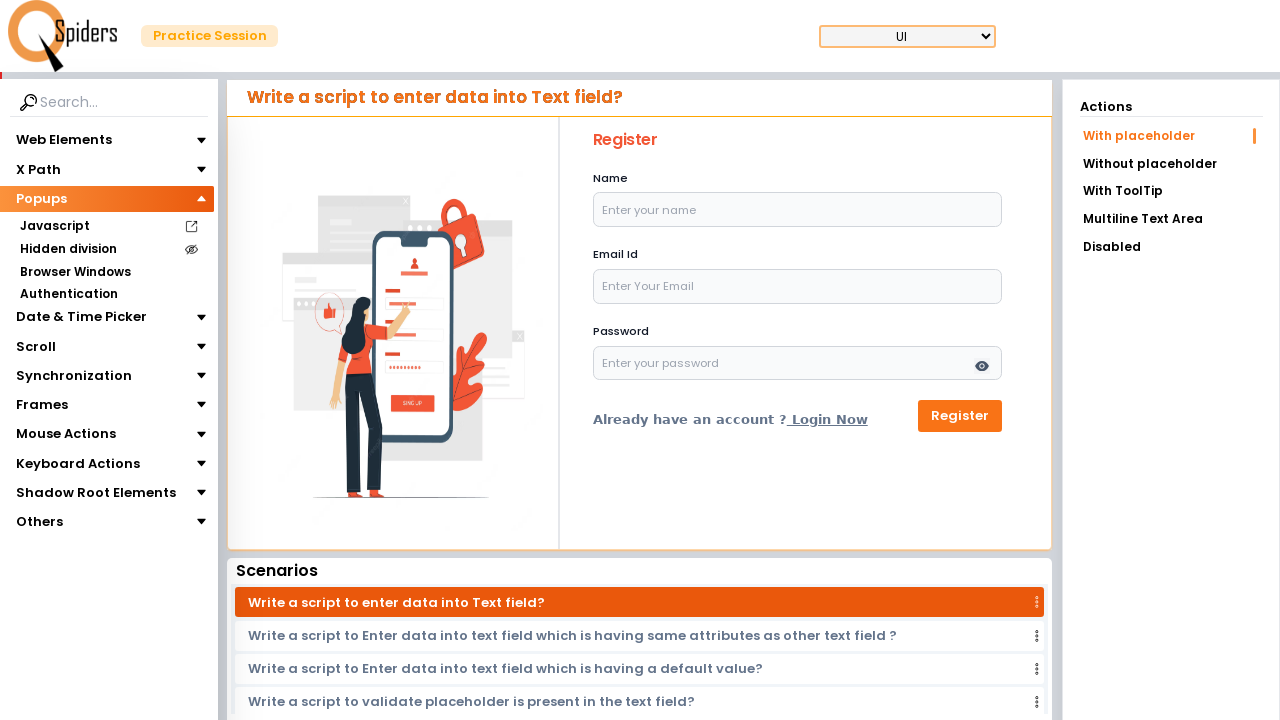

Clicked on 'Javascript' section at (54, 226) on xpath=//section[text()='Javascript']
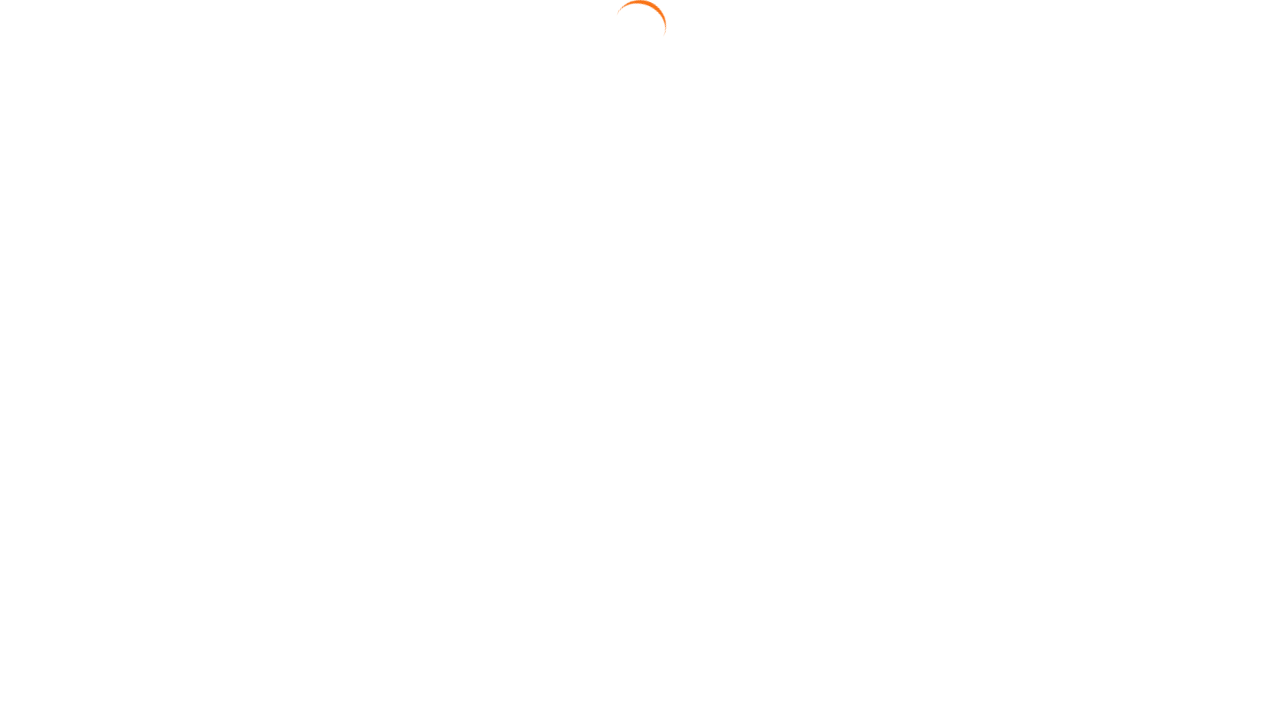

Waited for checkboxes to be visible
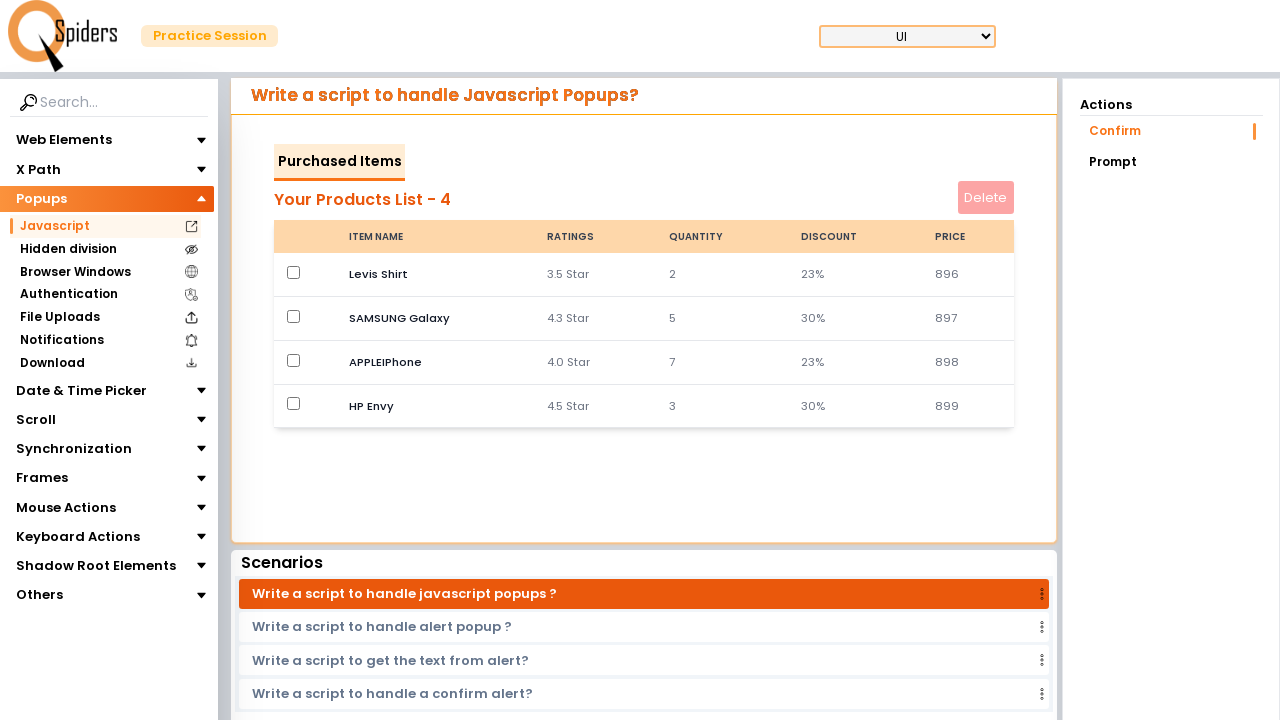

Clicked checkbox 1 of 4 at (294, 272) on input[type='checkbox'] >> nth=0
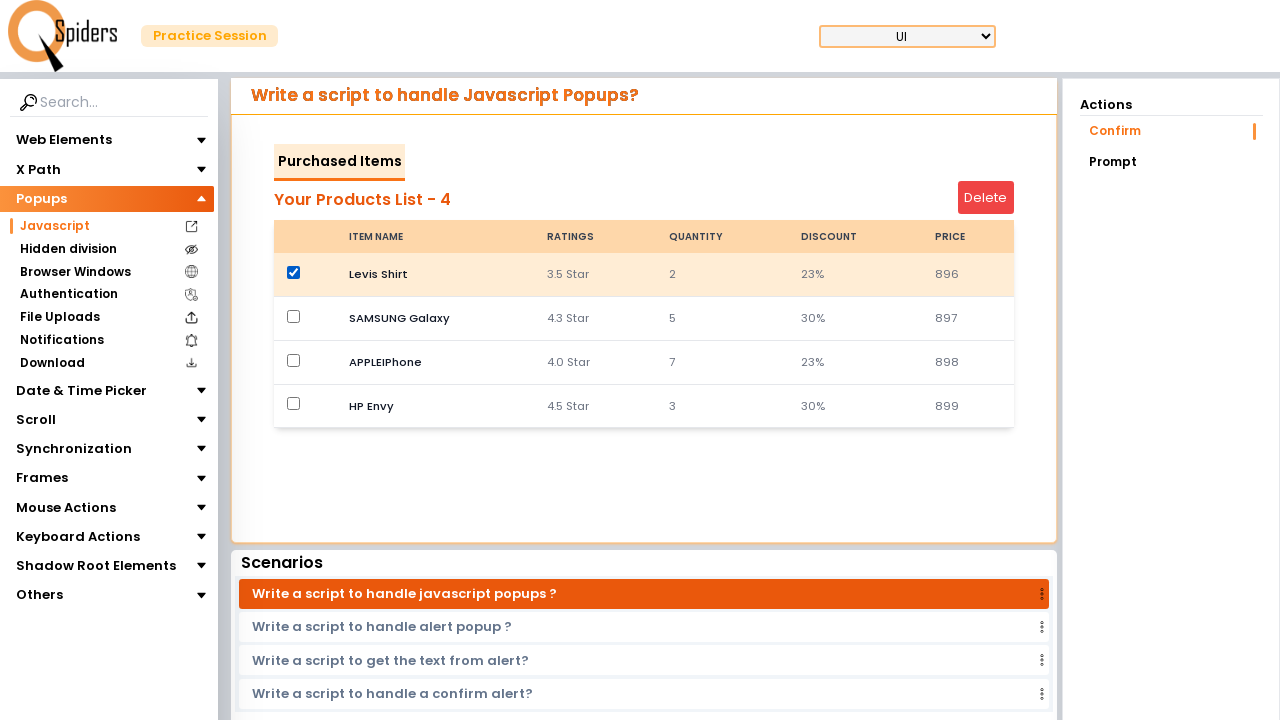

Waited 1 second after clicking checkbox 1
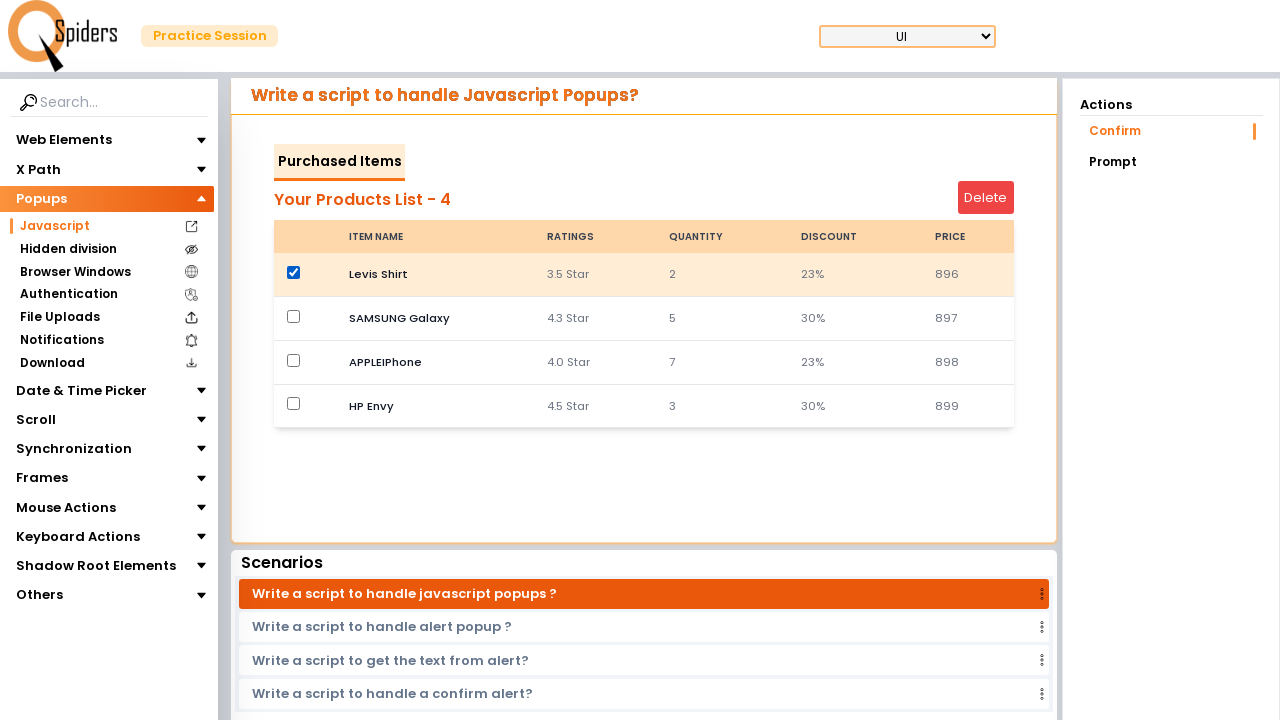

Clicked checkbox 2 of 4 at (294, 316) on input[type='checkbox'] >> nth=1
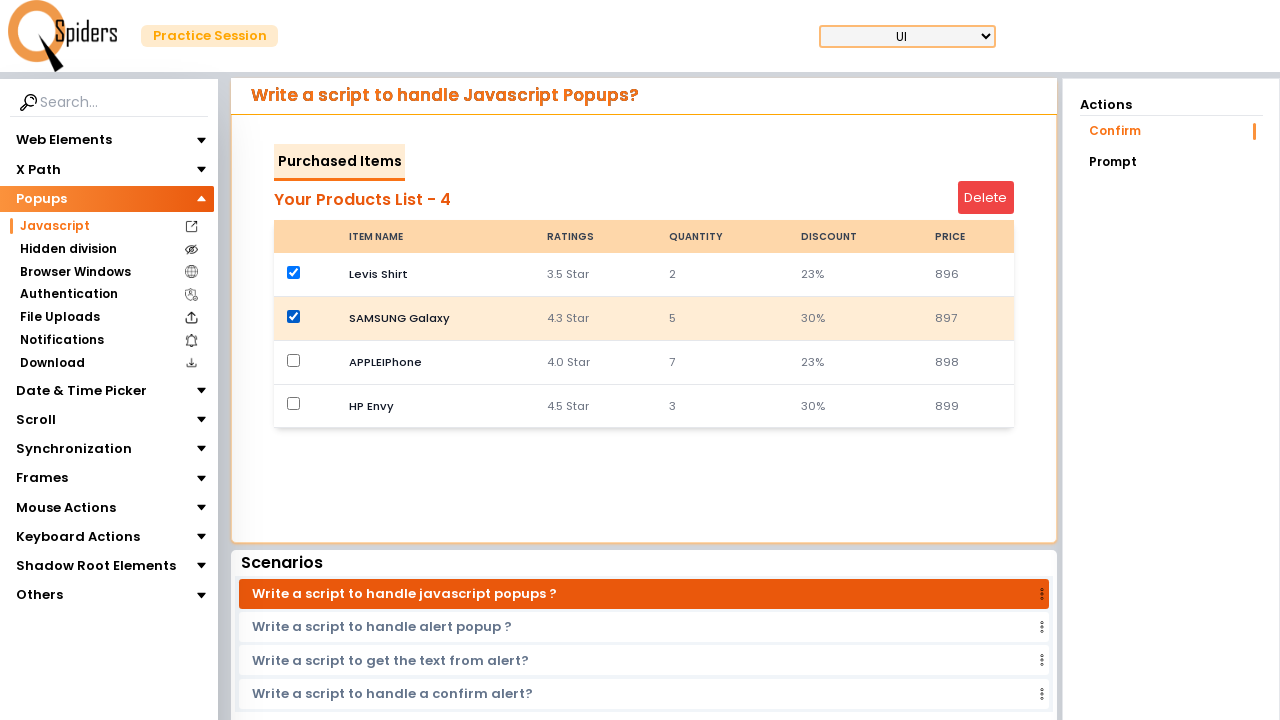

Waited 1 second after clicking checkbox 2
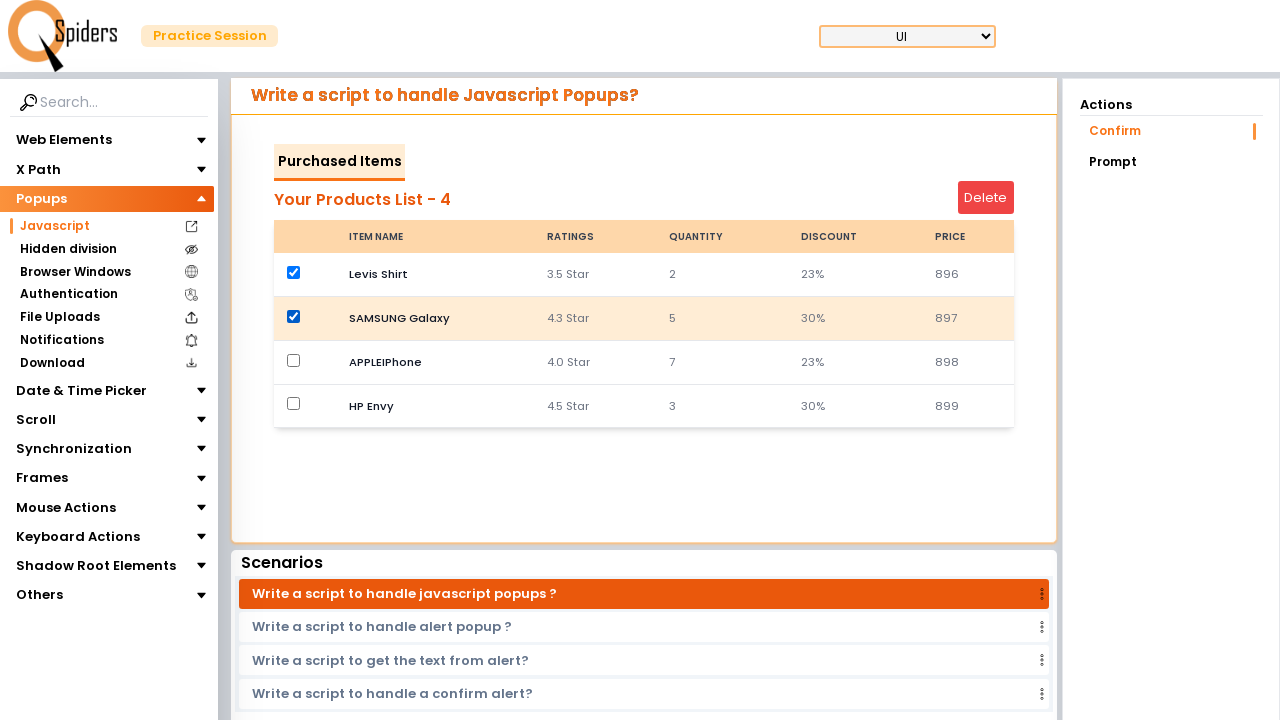

Clicked checkbox 3 of 4 at (294, 360) on input[type='checkbox'] >> nth=2
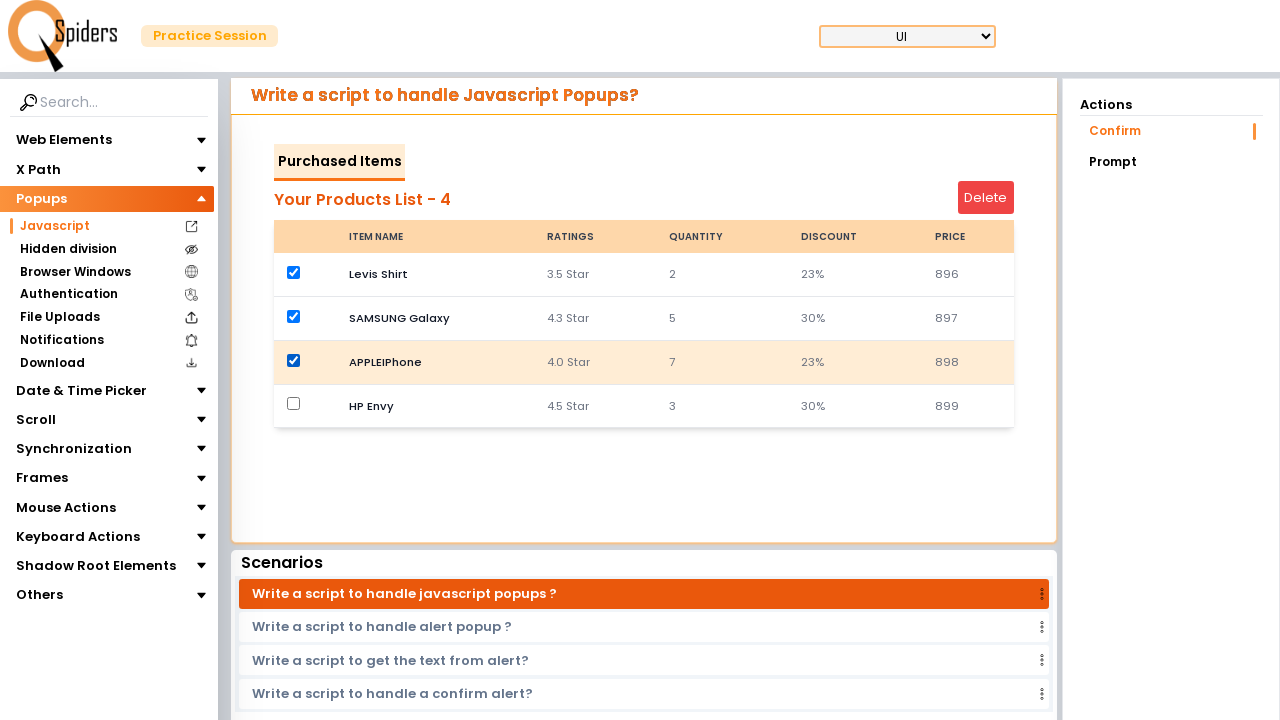

Waited 1 second after clicking checkbox 3
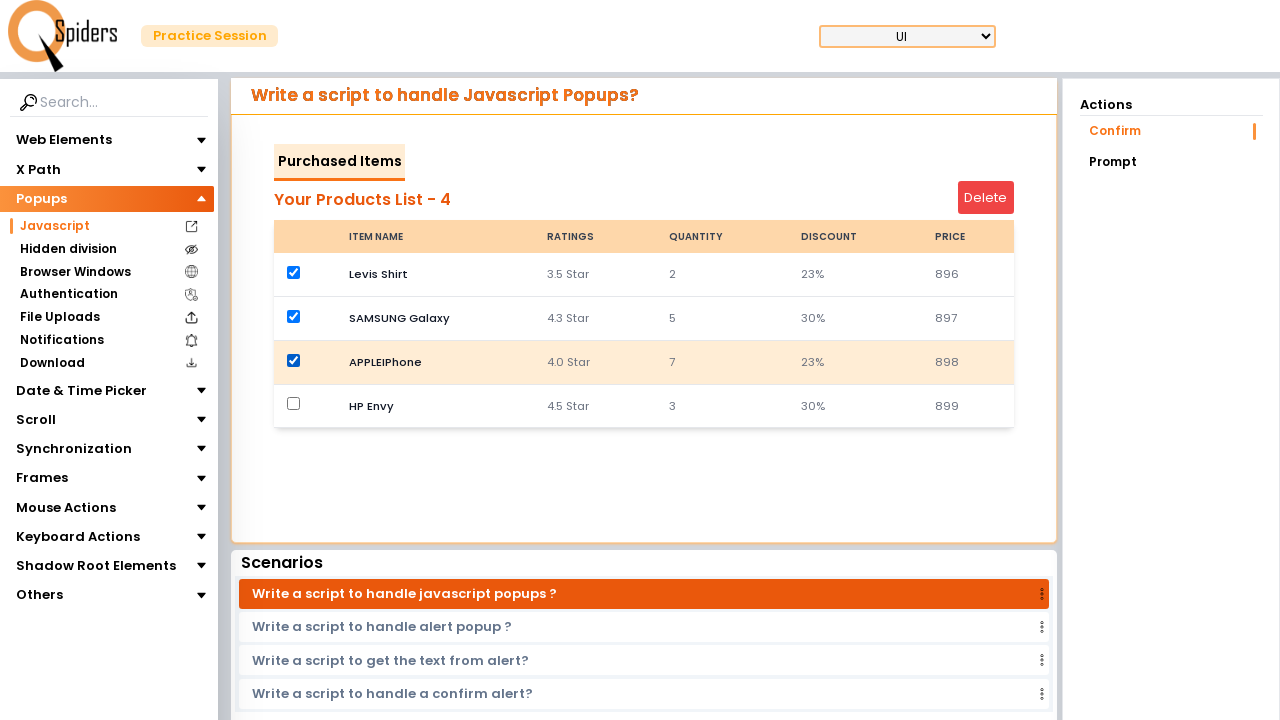

Clicked checkbox 4 of 4 at (294, 404) on input[type='checkbox'] >> nth=3
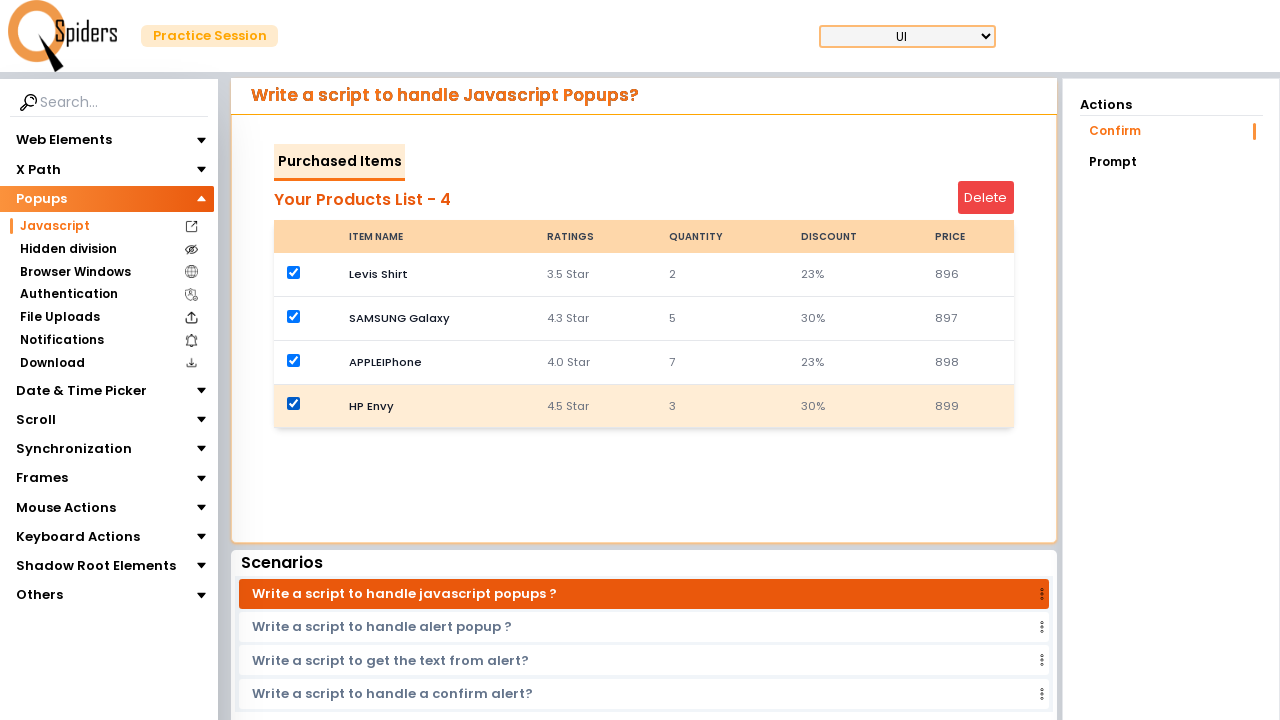

Waited 1 second after clicking checkbox 4
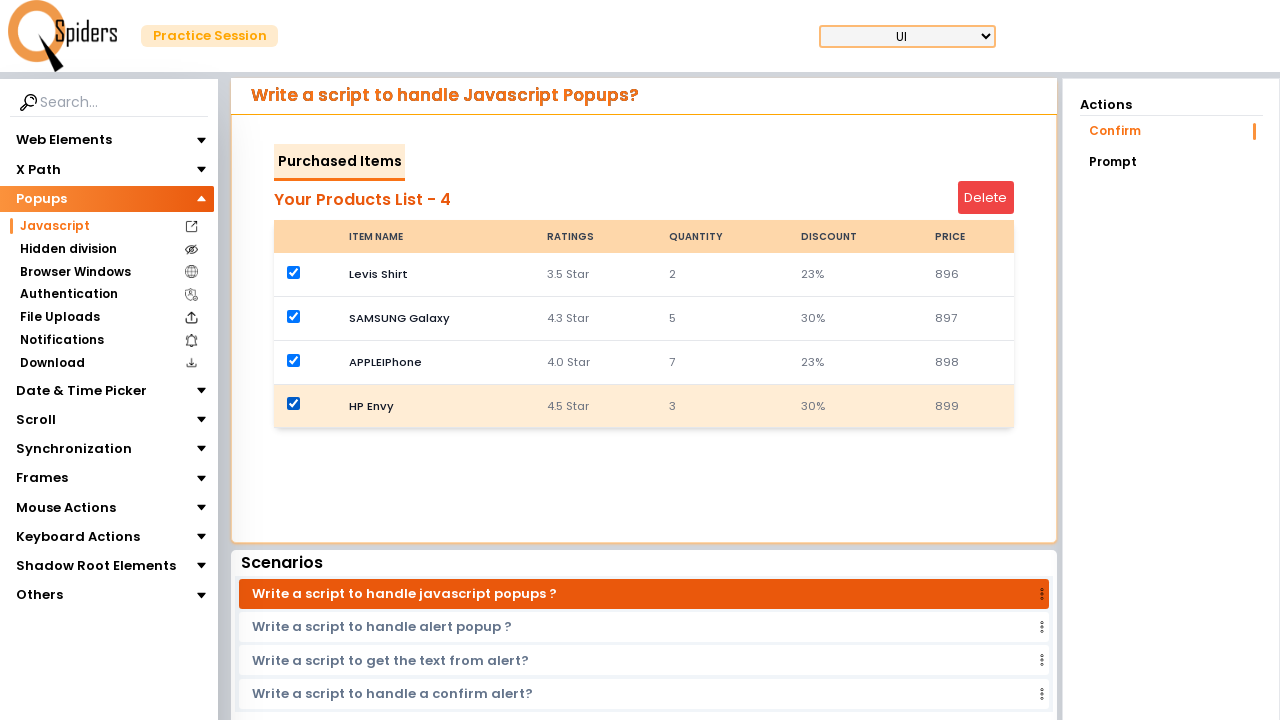

Clicked the delete button to trigger JavaScript alert at (986, 198) on #deleteButton
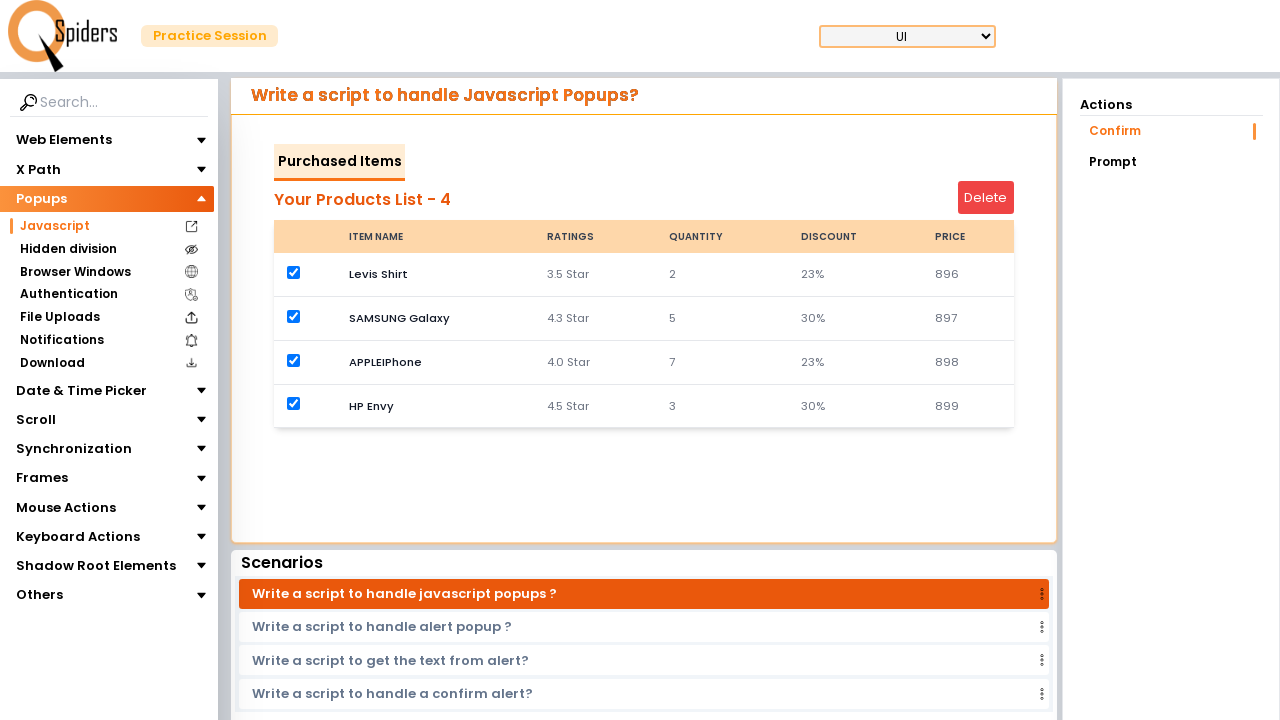

Set up alert dialog handler to accept alerts
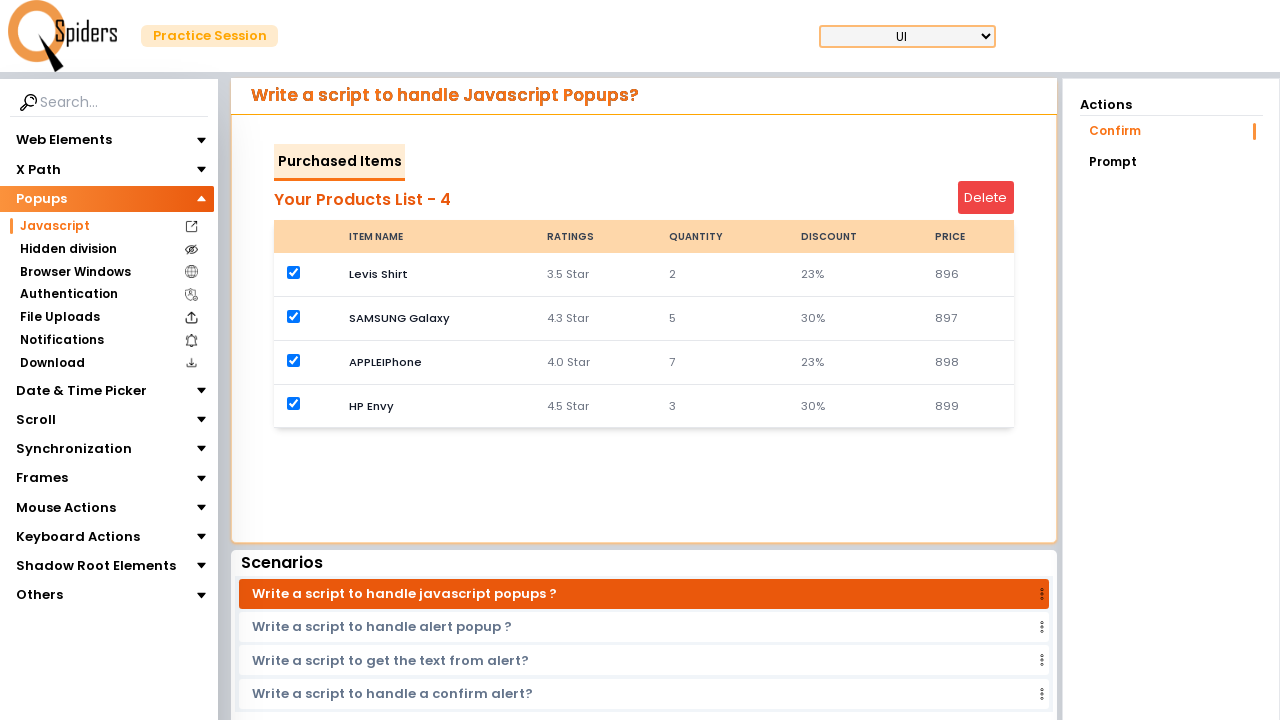

Alert dialog was accepted and processed
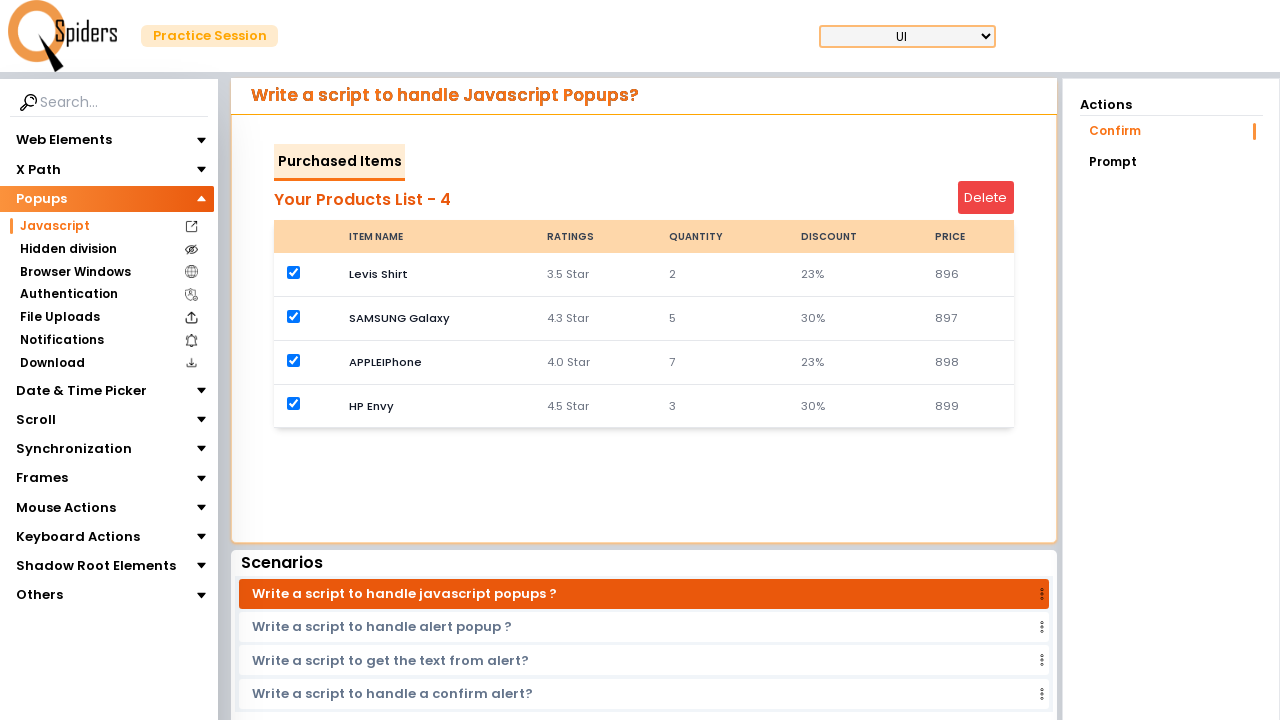

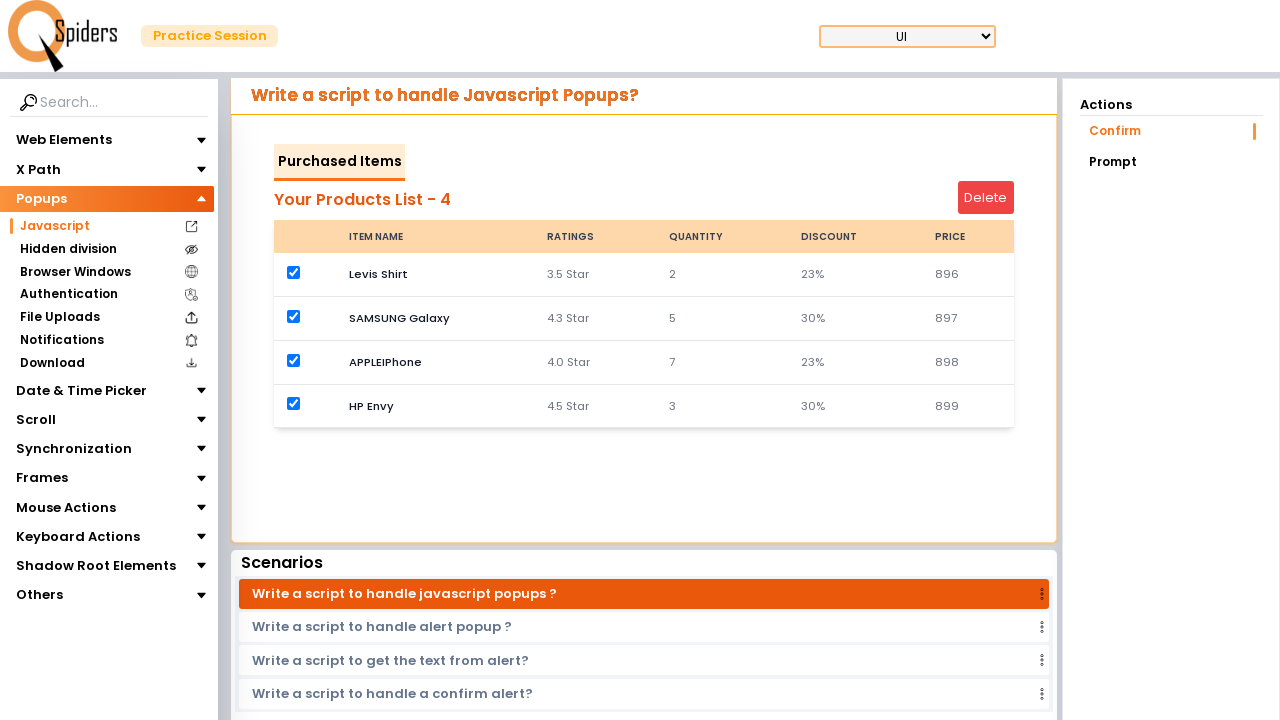